Locates an iframe element and switches to it, then retrieves heading text from inside the frame

Starting URL: https://demoqa.com/frames

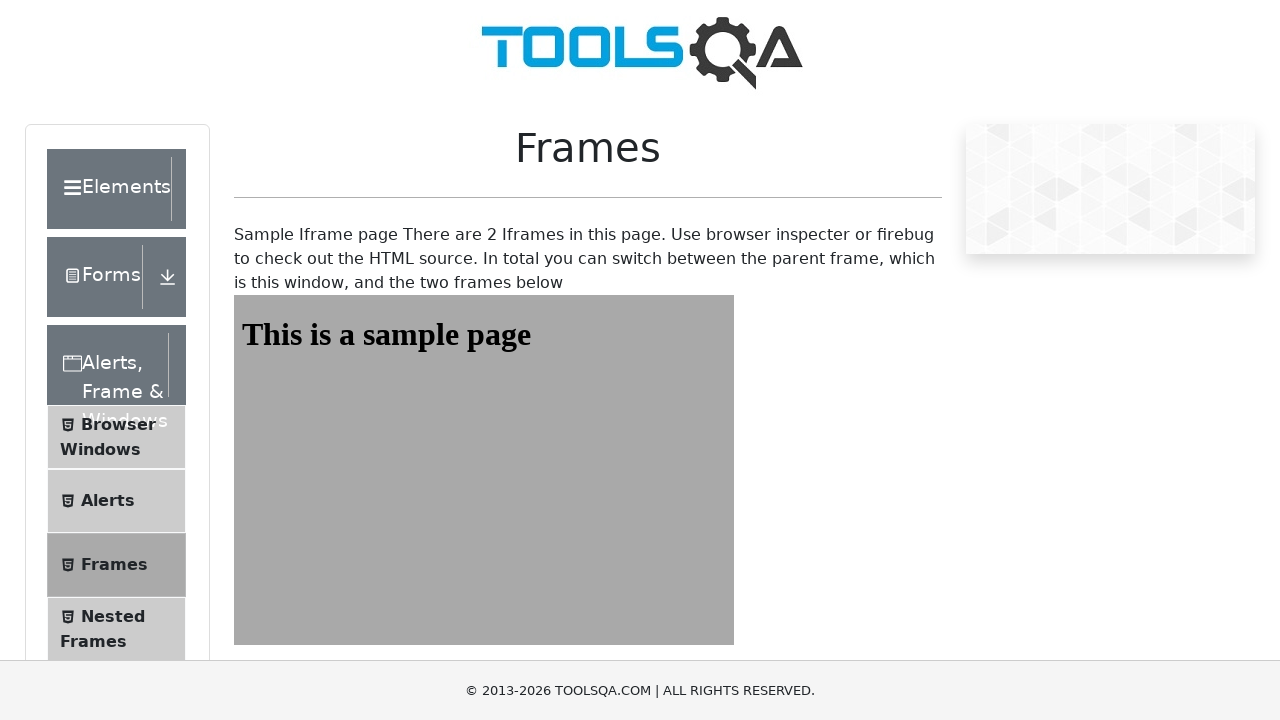

Navigated to https://demoqa.com/frames
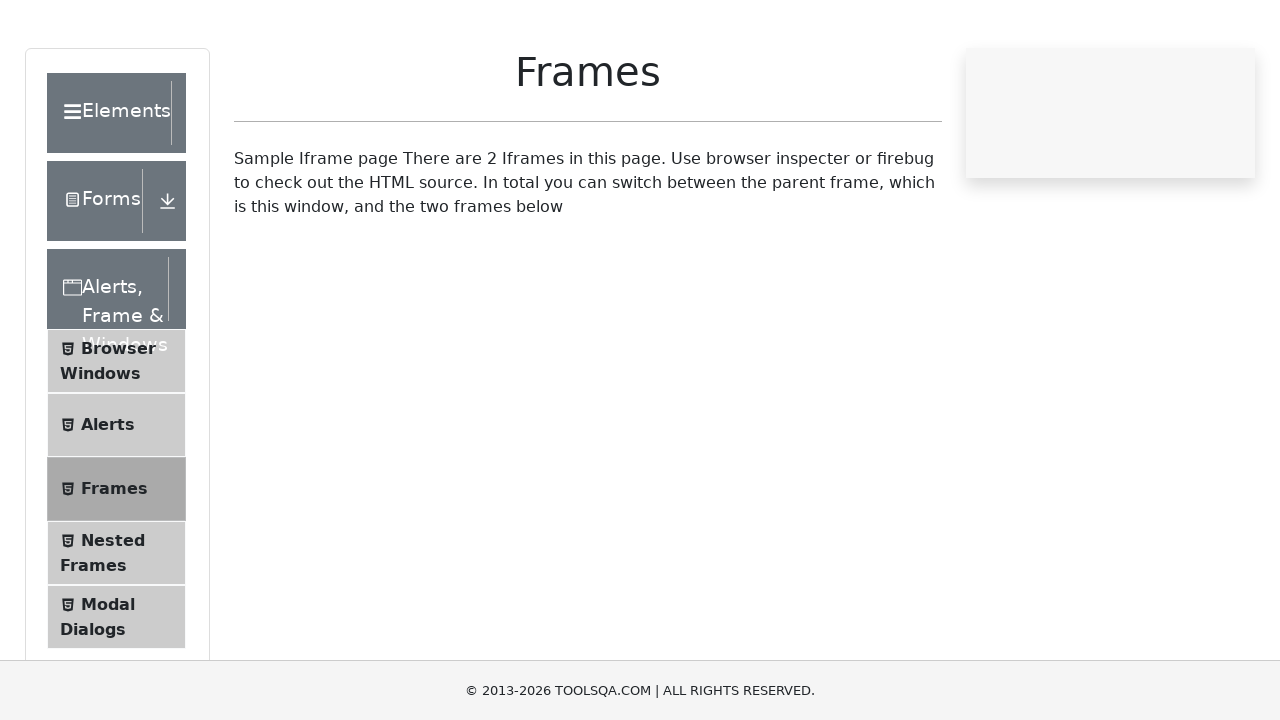

Located iframe element with id 'frame1'
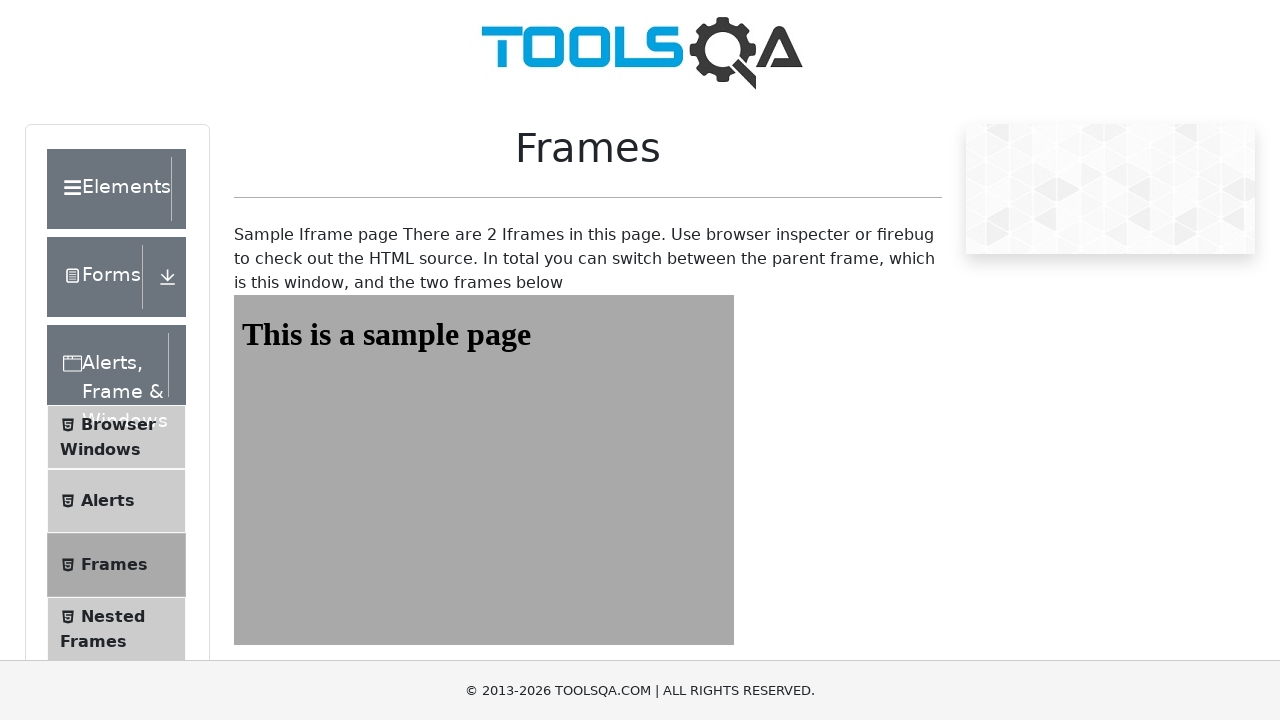

Located heading element '#sampleHeading' inside iframe
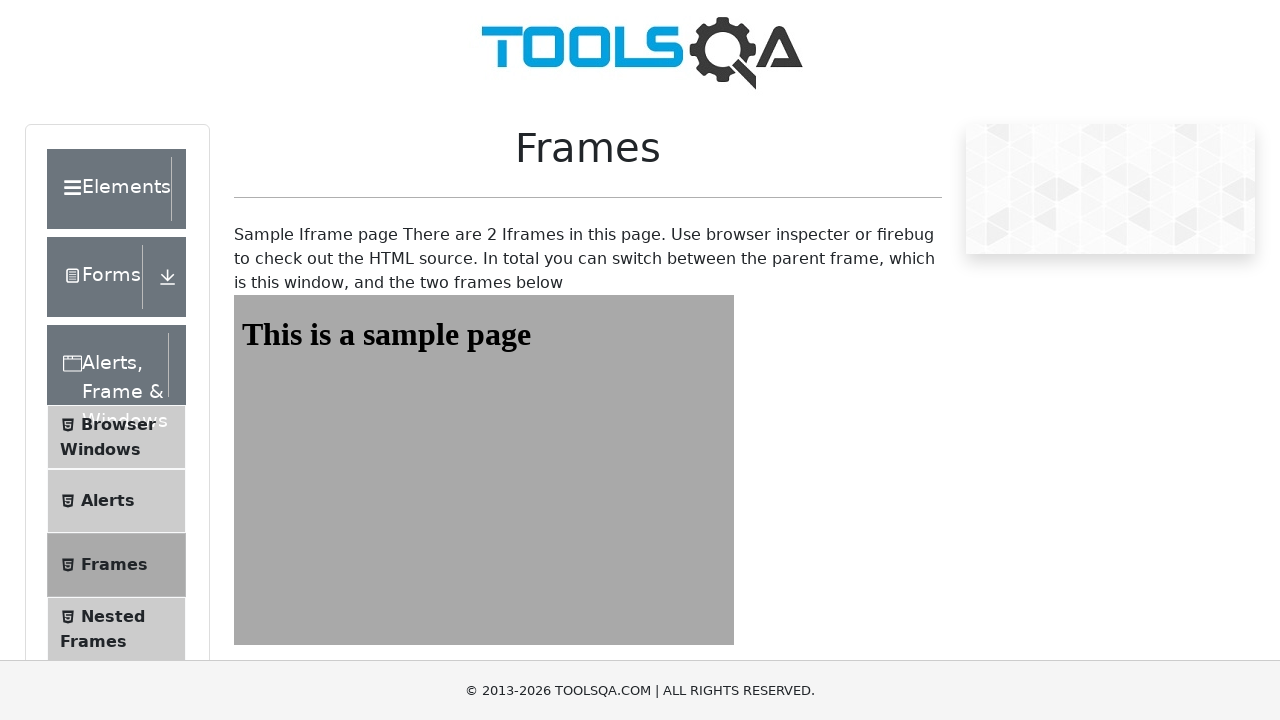

Retrieved heading text from inside frame: 'This is a sample page'
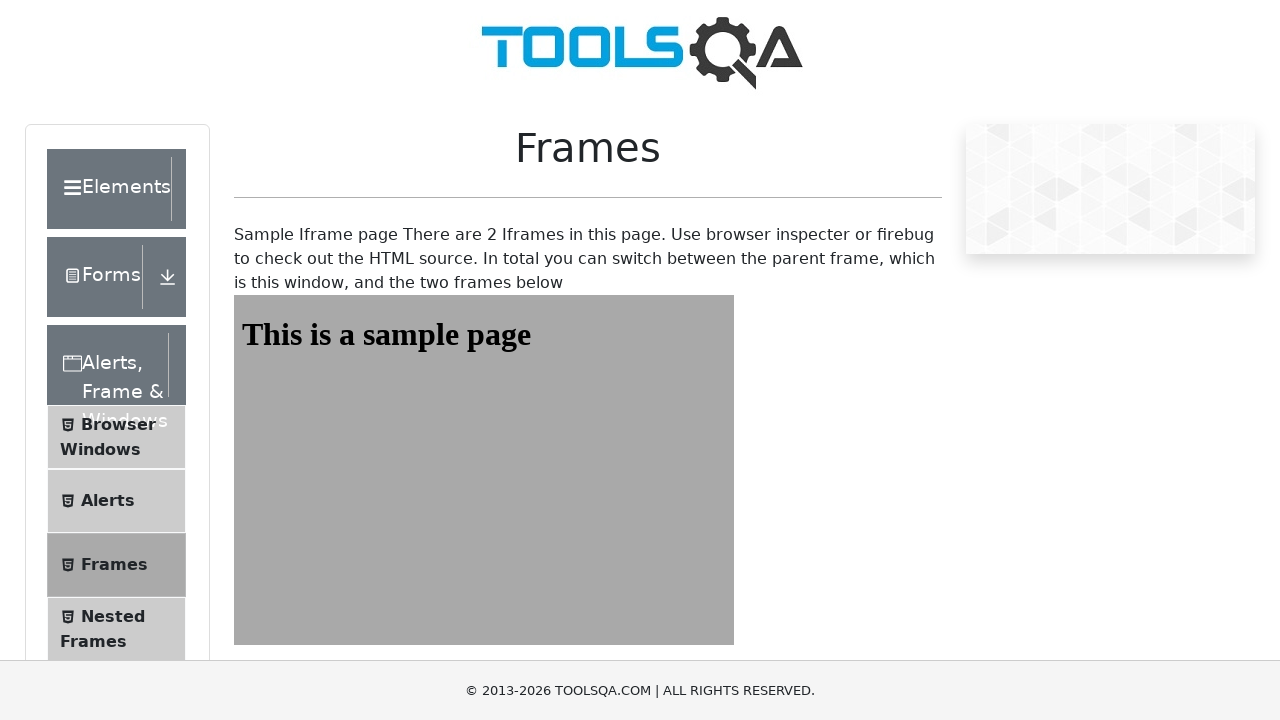

Printed frame heading text to console
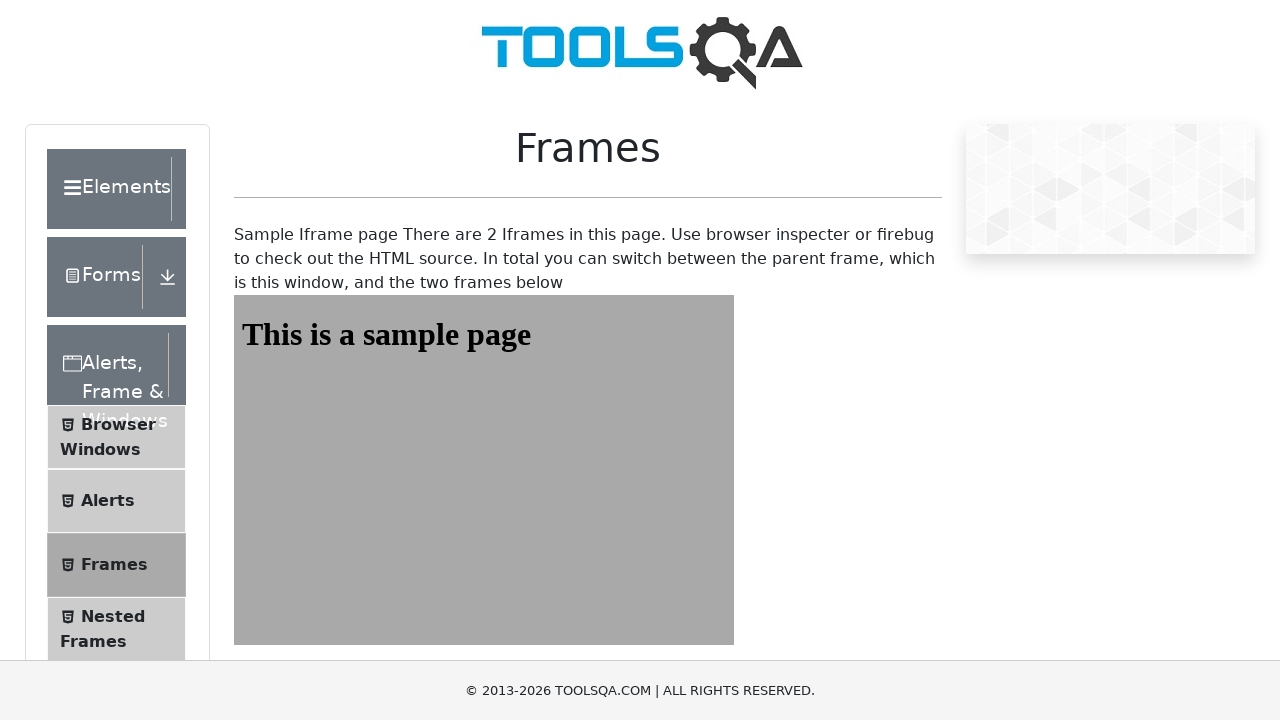

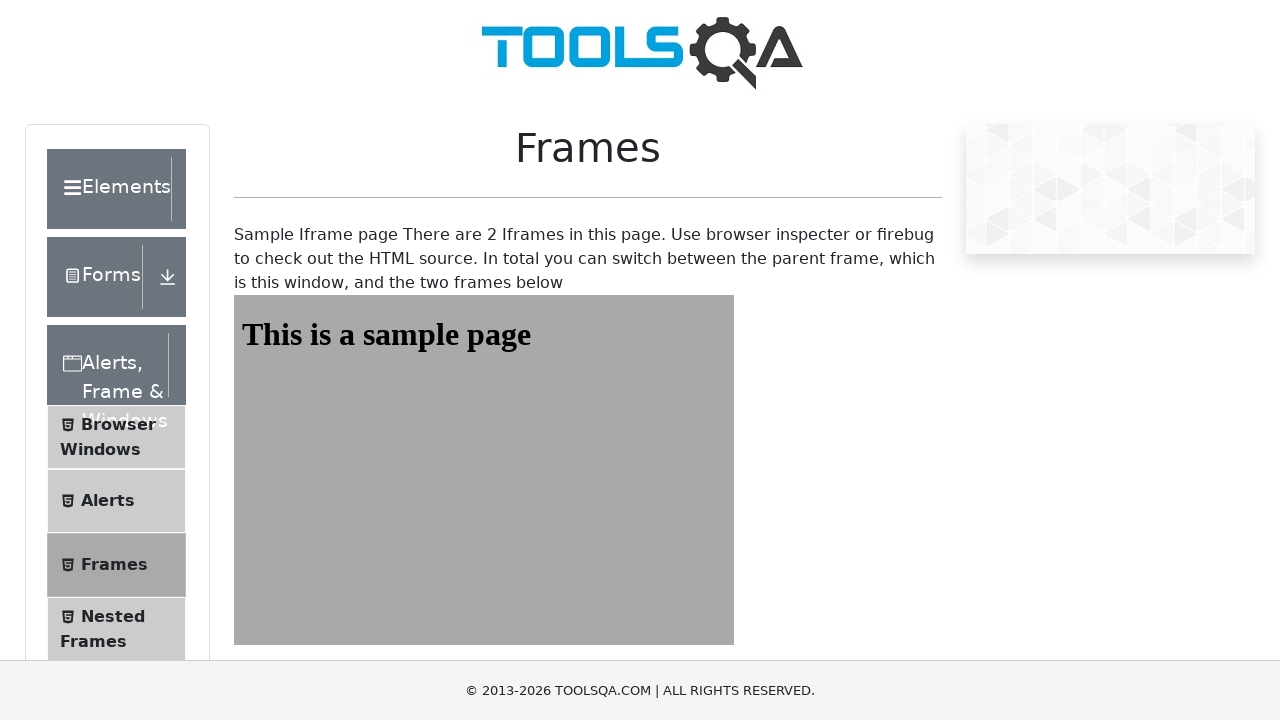